Tests mouse hovering functionality by hovering over an element to display a tooltip

Starting URL: https://jqueryui.com/tooltip/

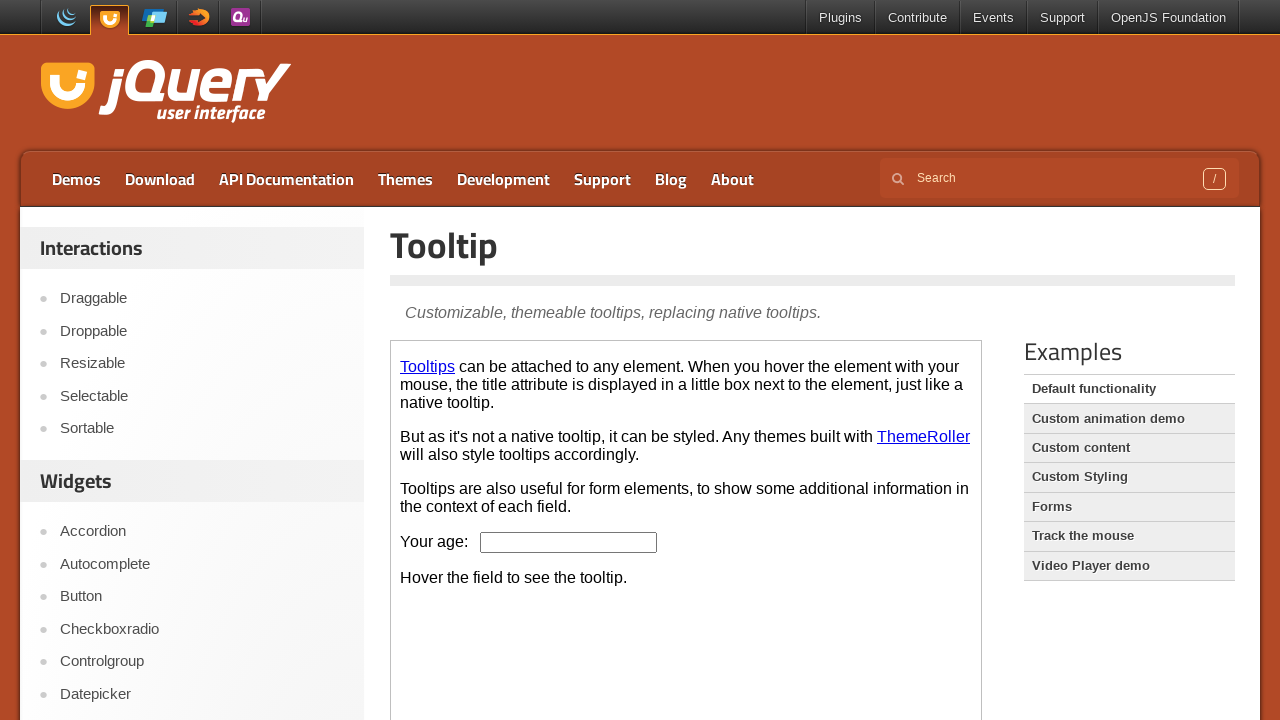

Located the demo frame
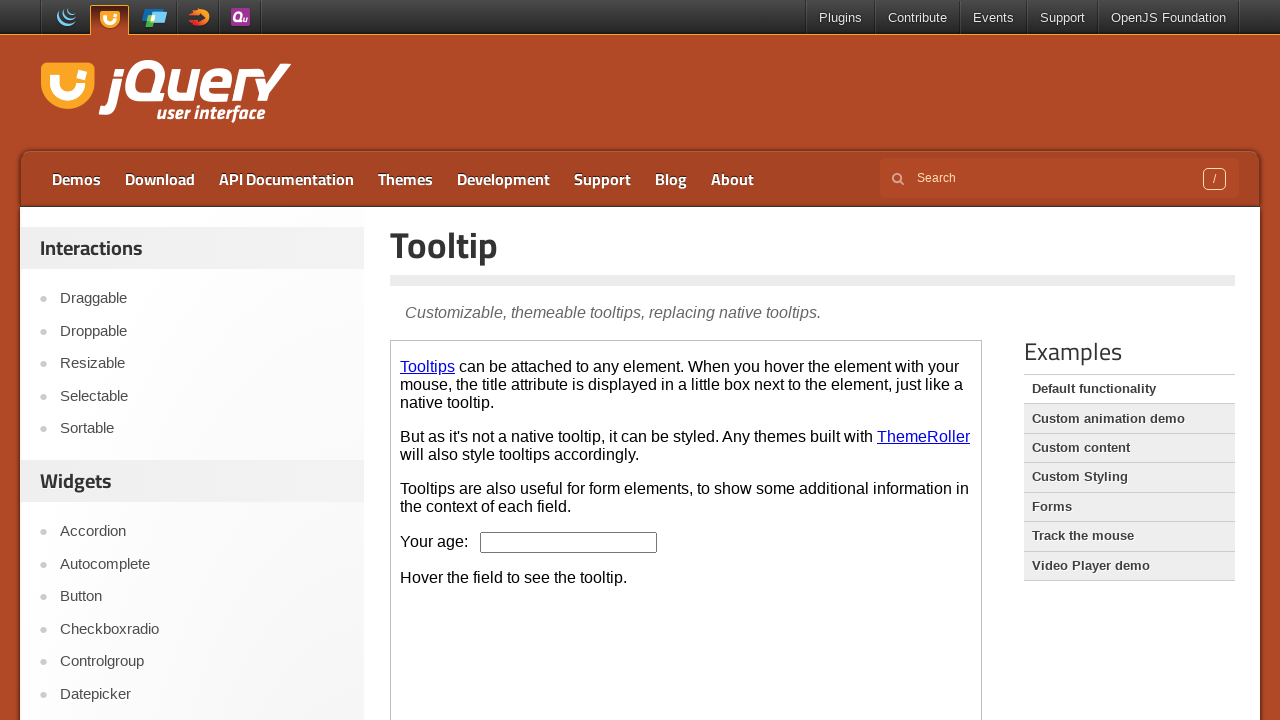

Hovered over age input element to display tooltip at (569, 542) on .demo-frame >> internal:control=enter-frame >> #age
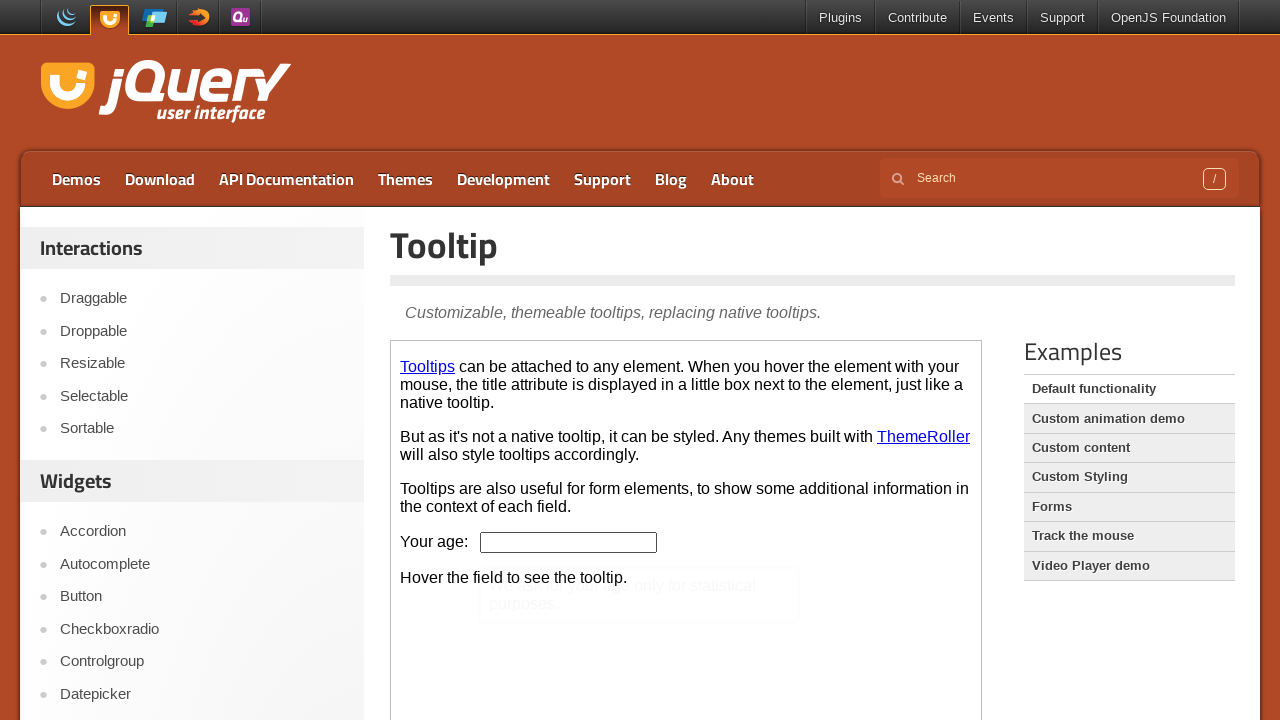

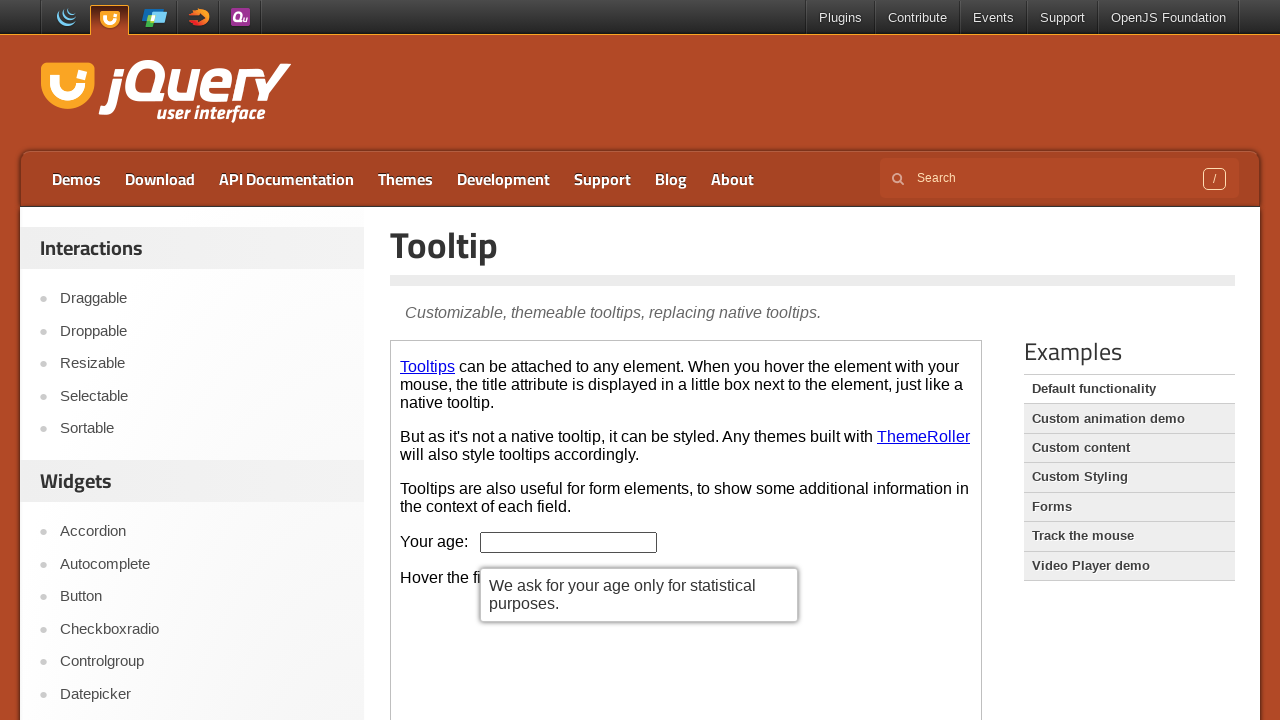